Tests passenger dropdown functionality by opening the dropdown, incrementing the adult passenger count 4 times, and closing the dropdown

Starting URL: https://rahulshettyacademy.com/dropdownsPractise/

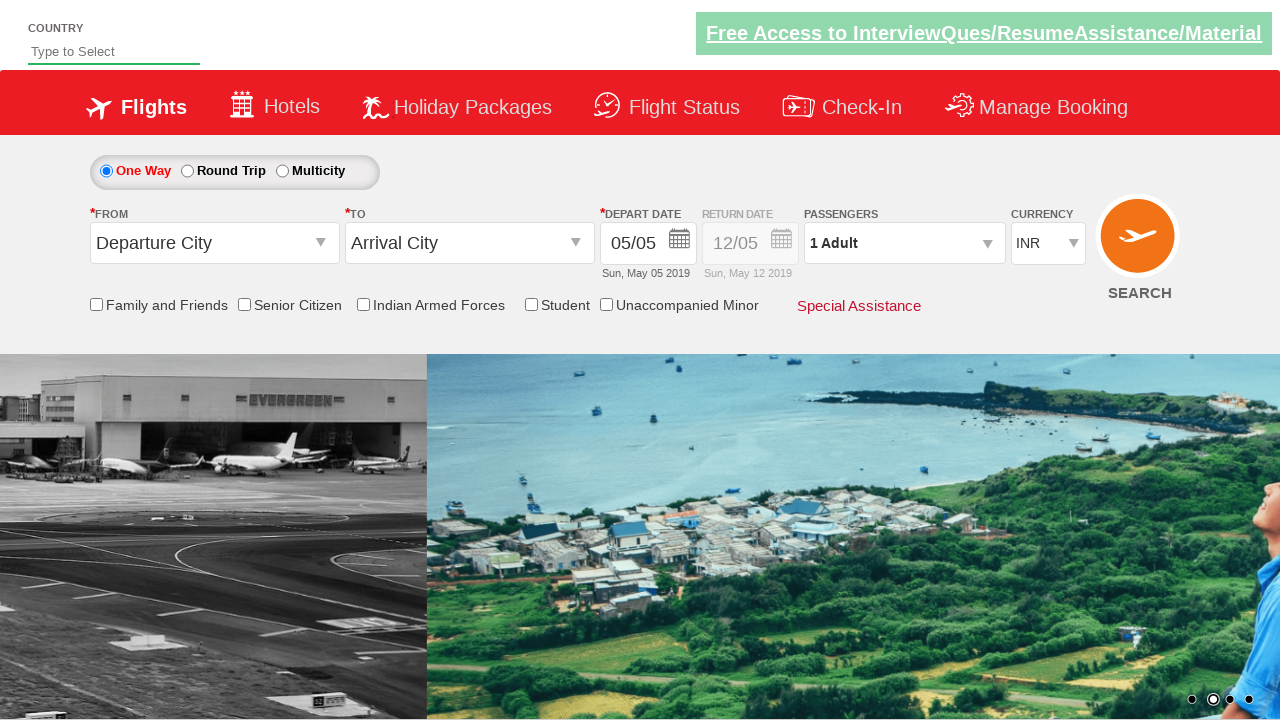

Clicked on passenger info dropdown to open it at (904, 243) on #divpaxinfo
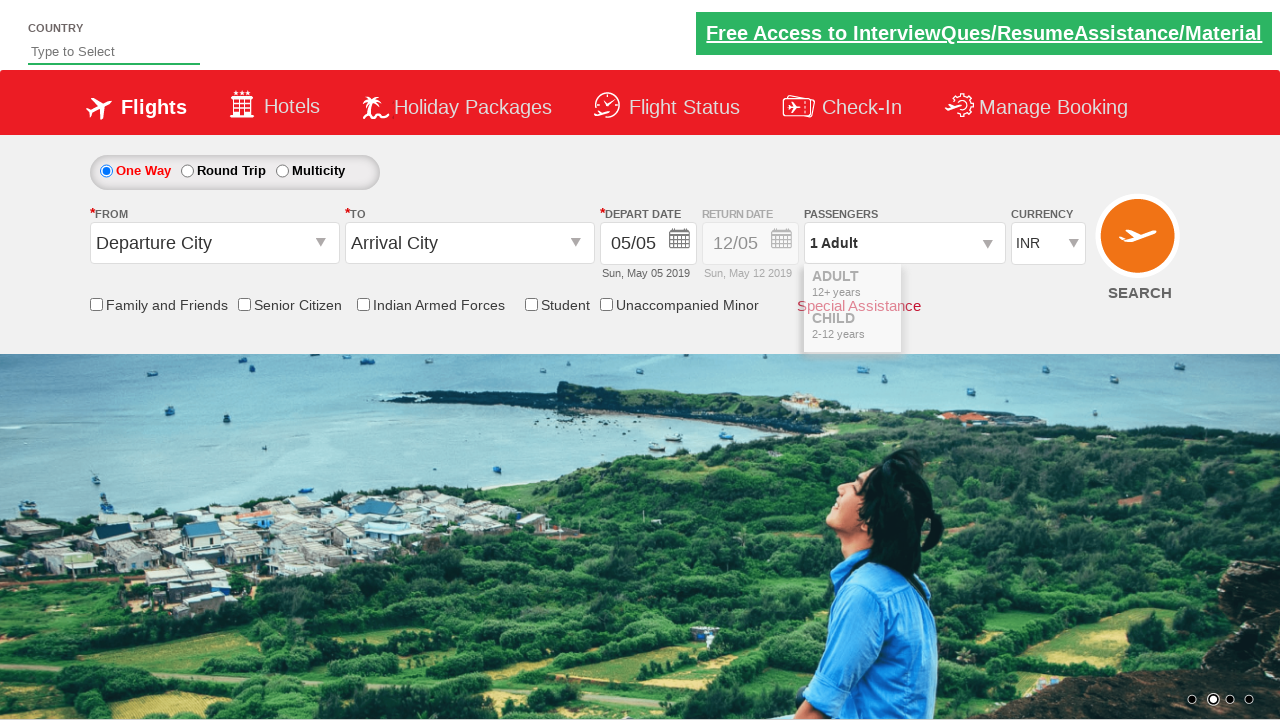

Waited for adult increment button to be visible
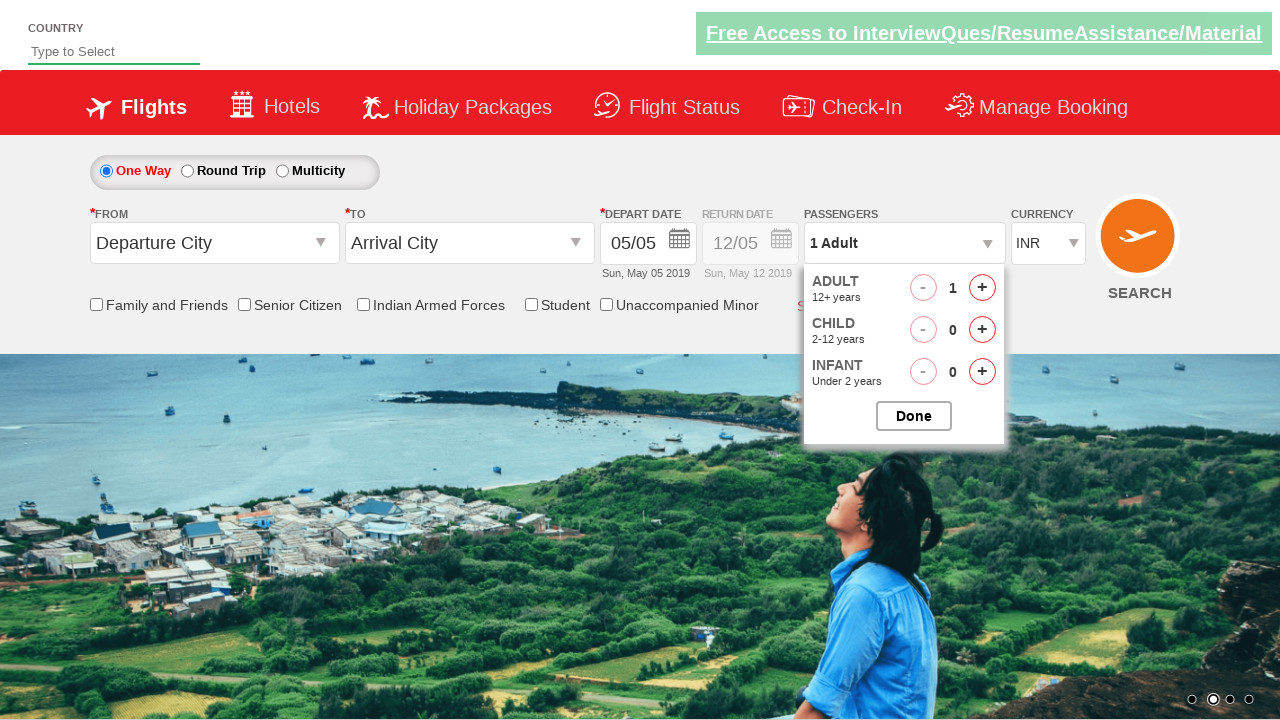

Incremented adult passenger count (iteration 1 of 4) at (982, 288) on #hrefIncAdt
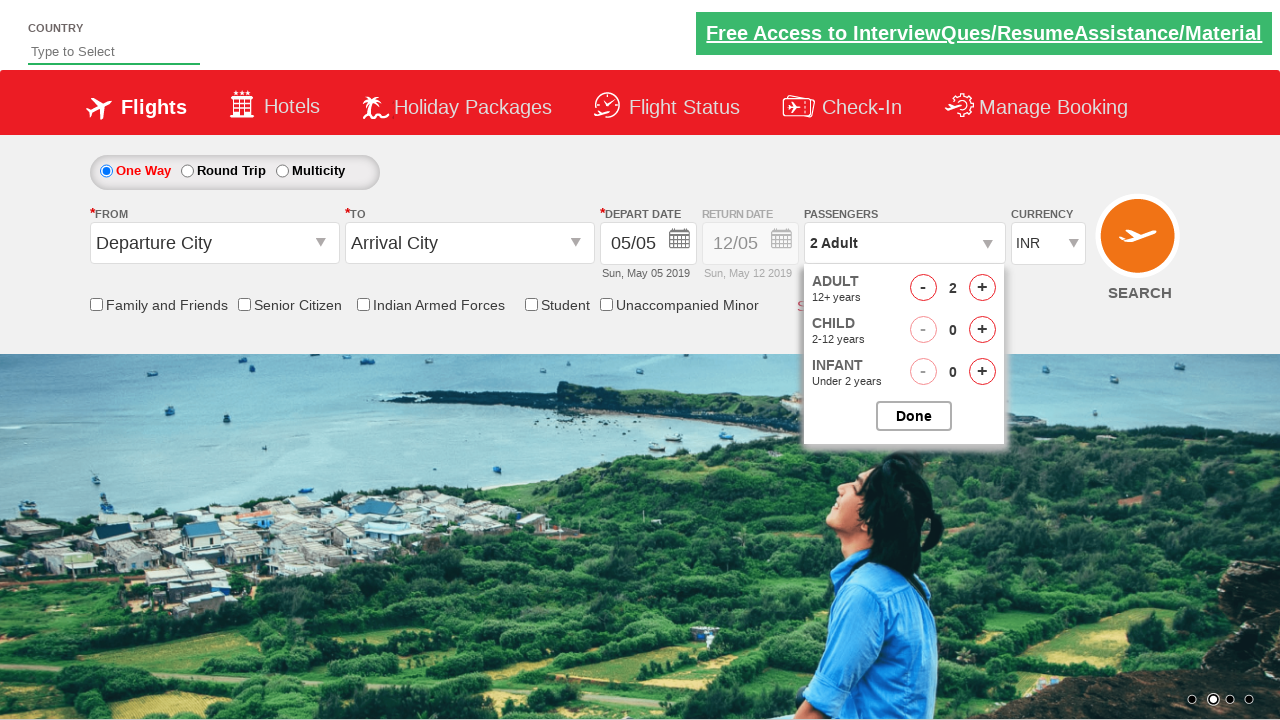

Incremented adult passenger count (iteration 2 of 4) at (982, 288) on #hrefIncAdt
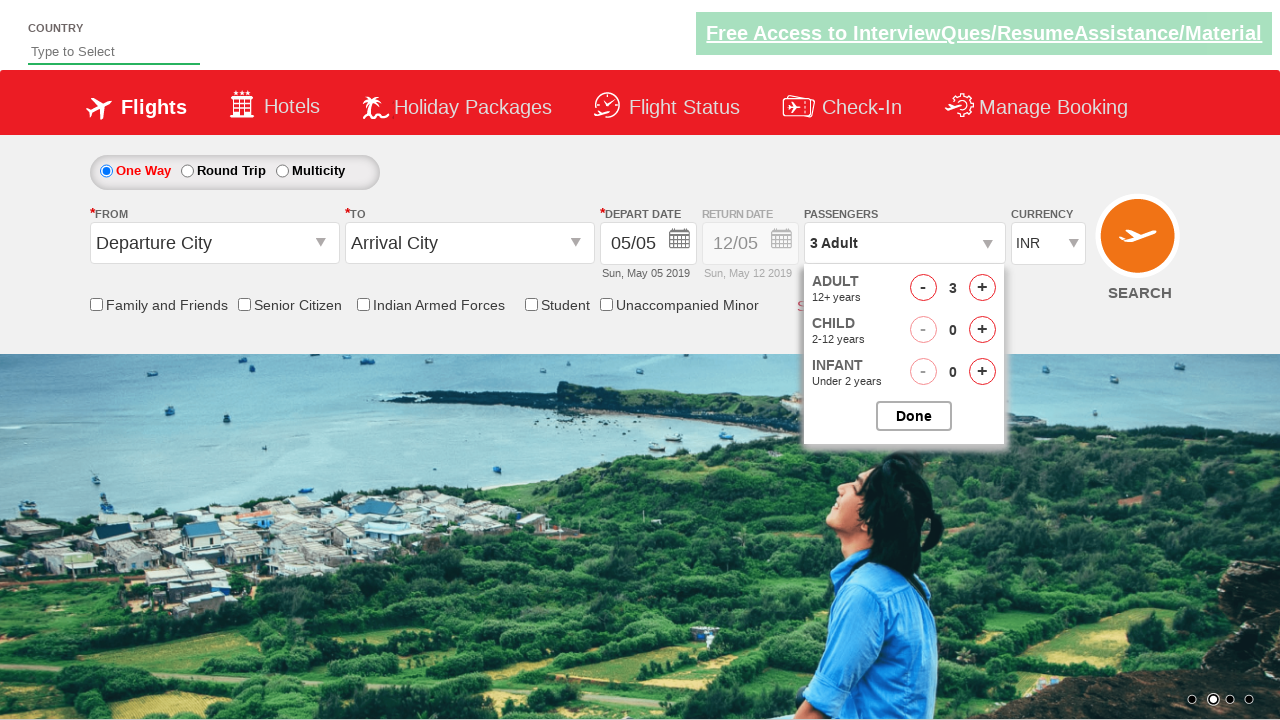

Incremented adult passenger count (iteration 3 of 4) at (982, 288) on #hrefIncAdt
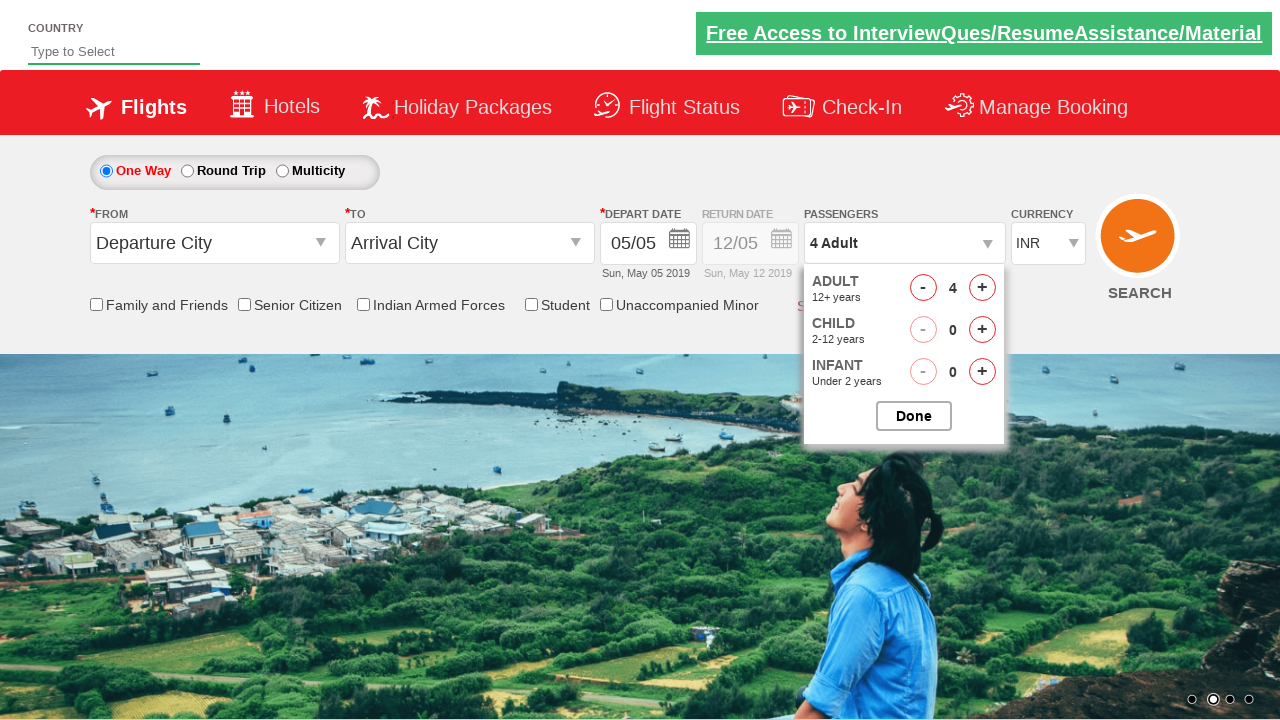

Incremented adult passenger count (iteration 4 of 4) at (982, 288) on #hrefIncAdt
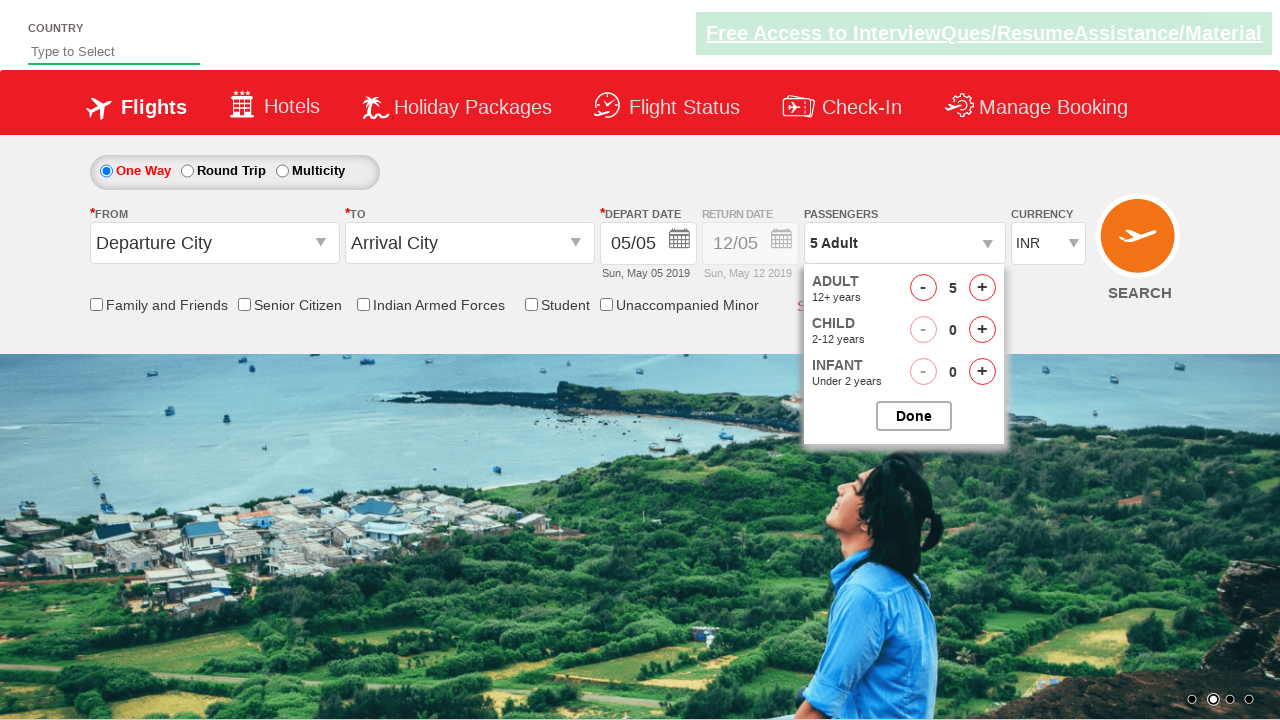

Closed the passenger options dropdown at (914, 416) on #btnclosepaxoption
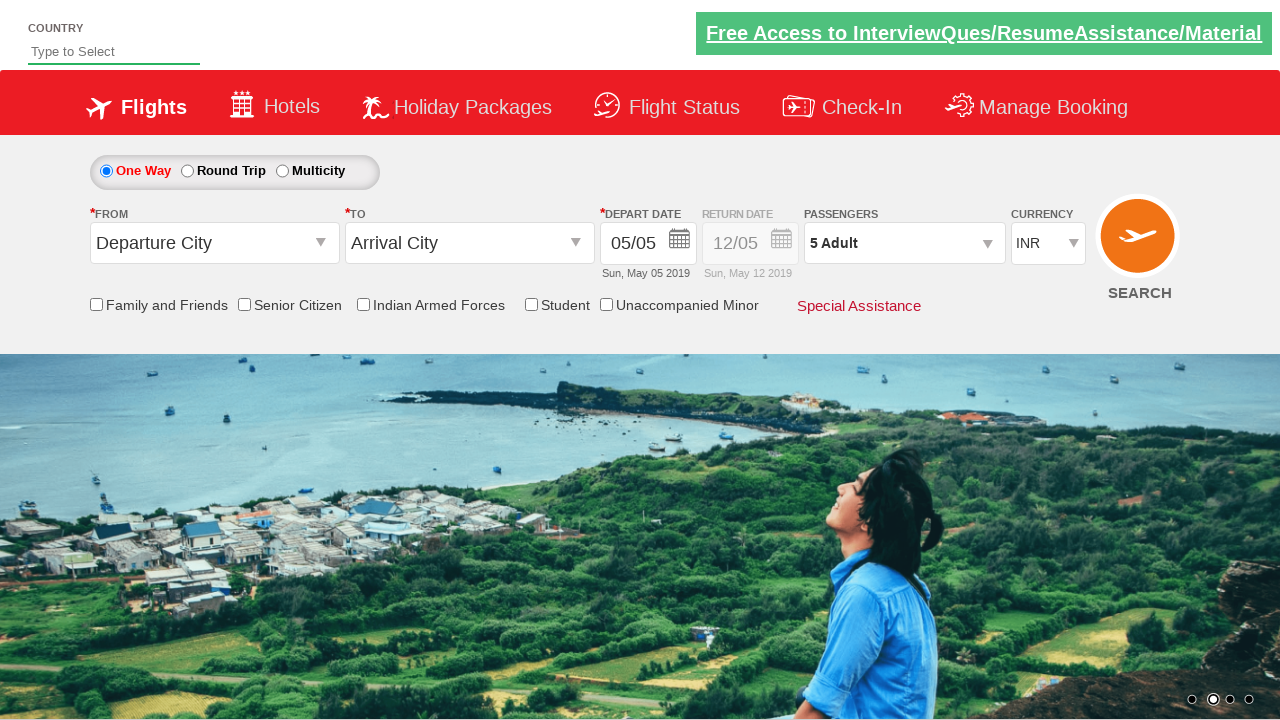

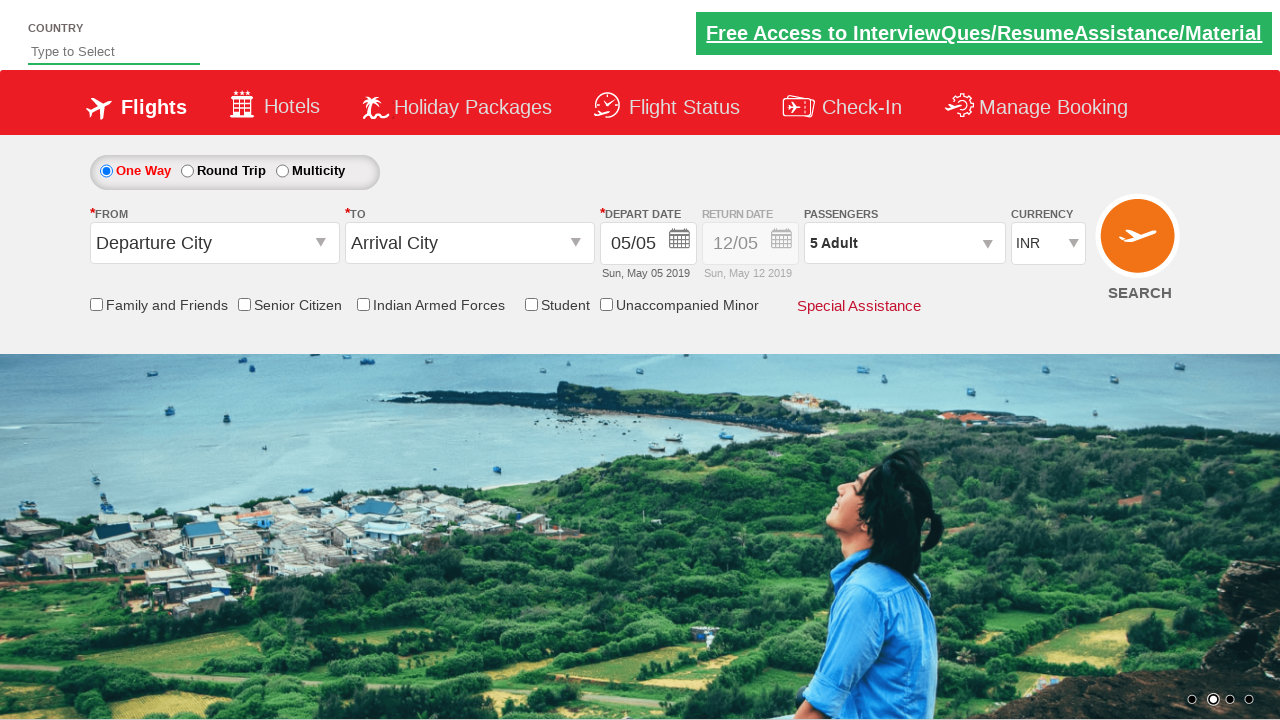